Navigates to a blog page and performs a Ctrl+Click action on a link to open it in a new tab

Starting URL: https://omayo.blogspot.com/

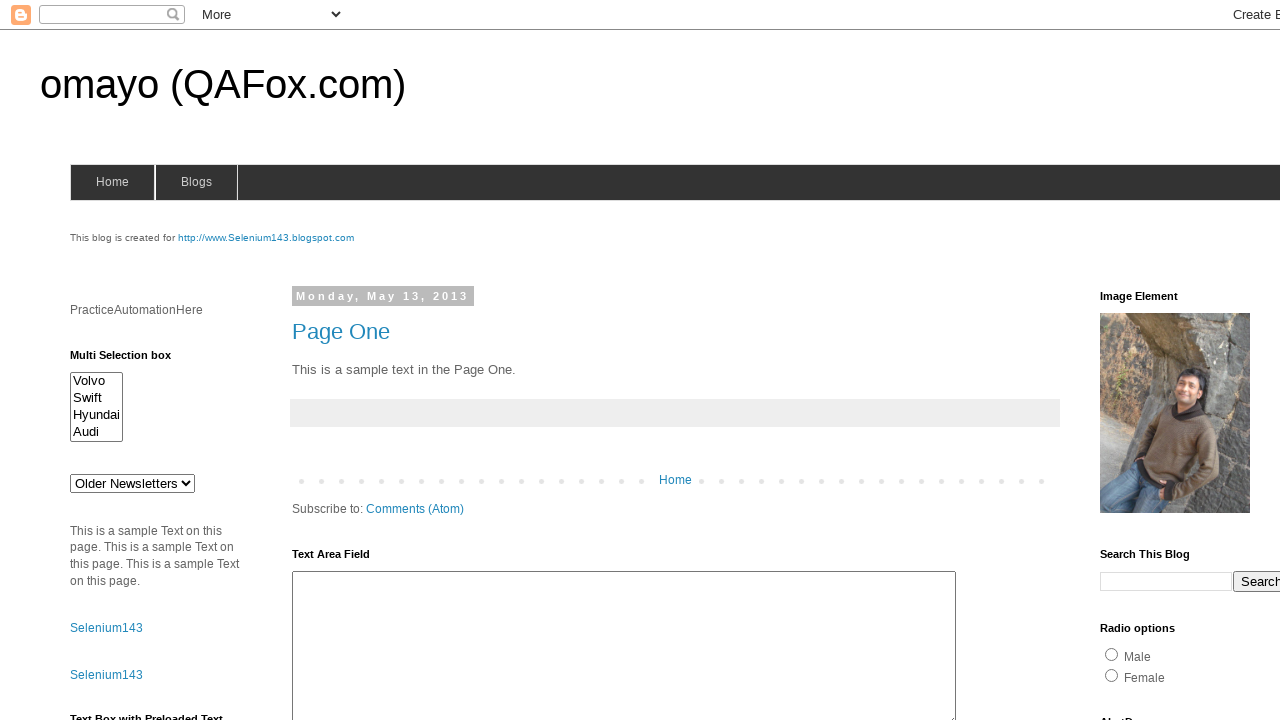

Navigated to blog homepage at https://omayo.blogspot.com/
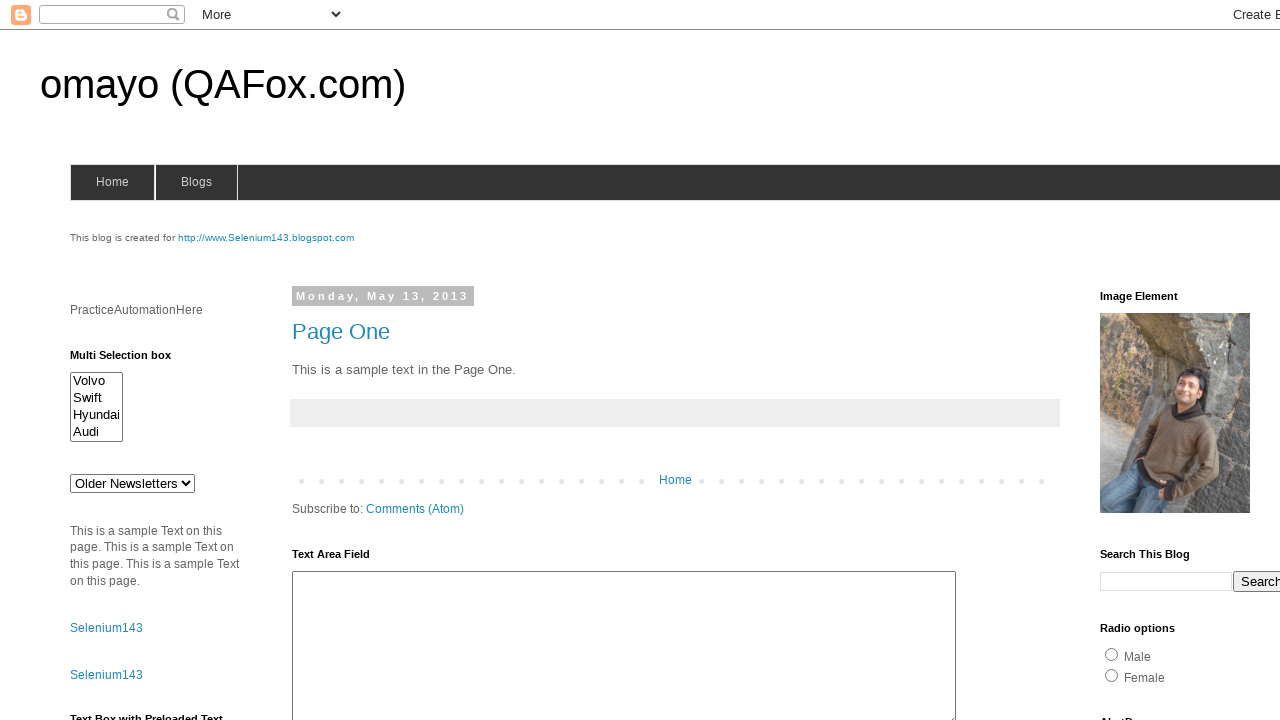

Located compendiumdev link element
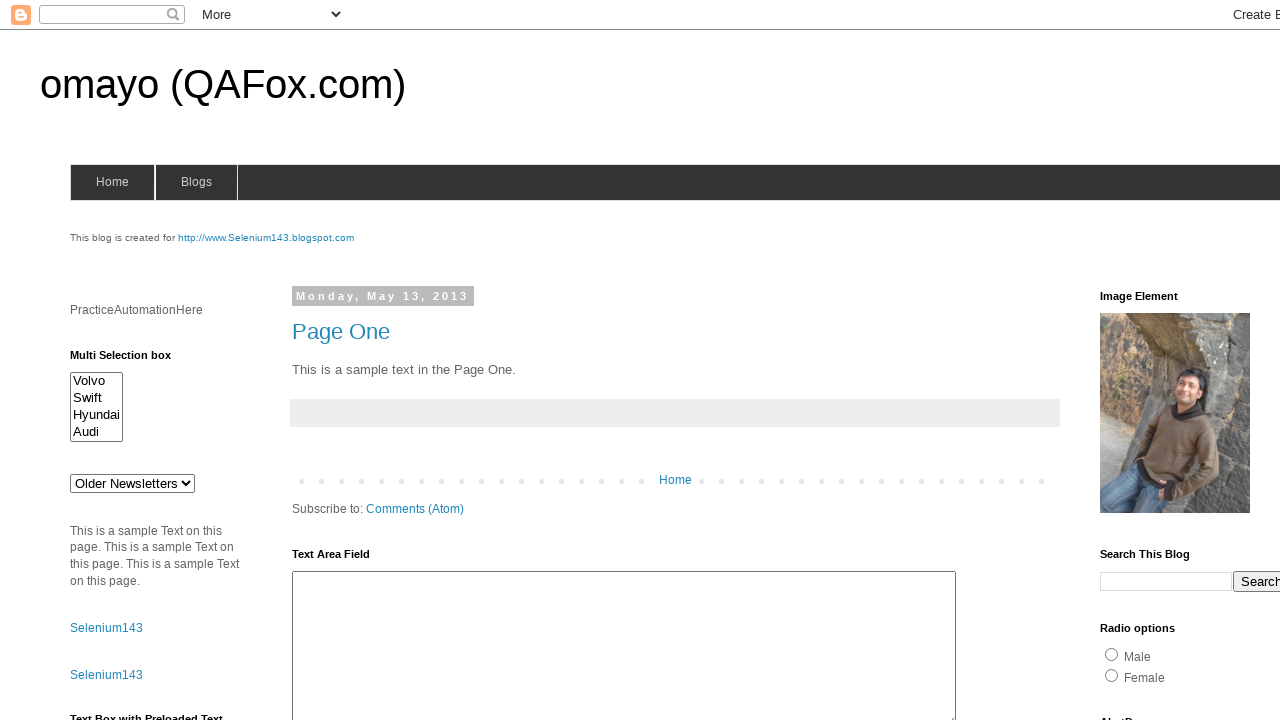

Performed Ctrl+Click on compendiumdev link to open in new tab at (1160, 360) on xpath=//a[contains(text(),'compendiumdev')]
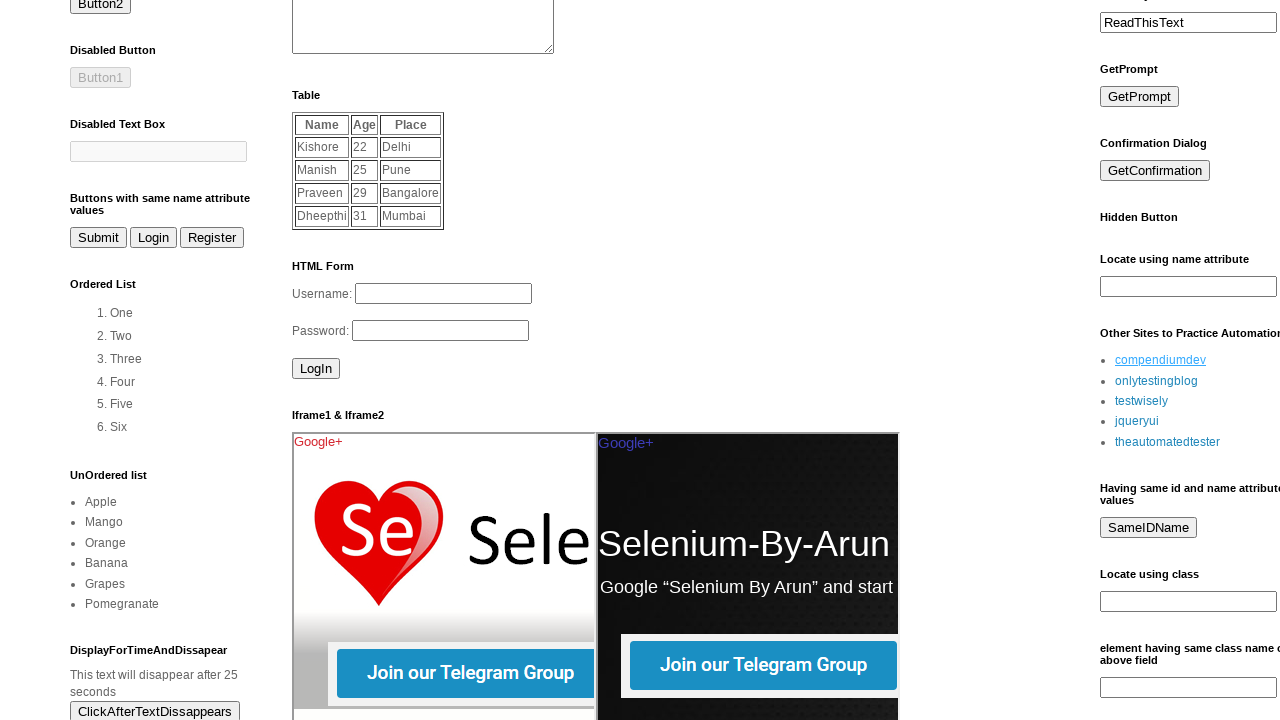

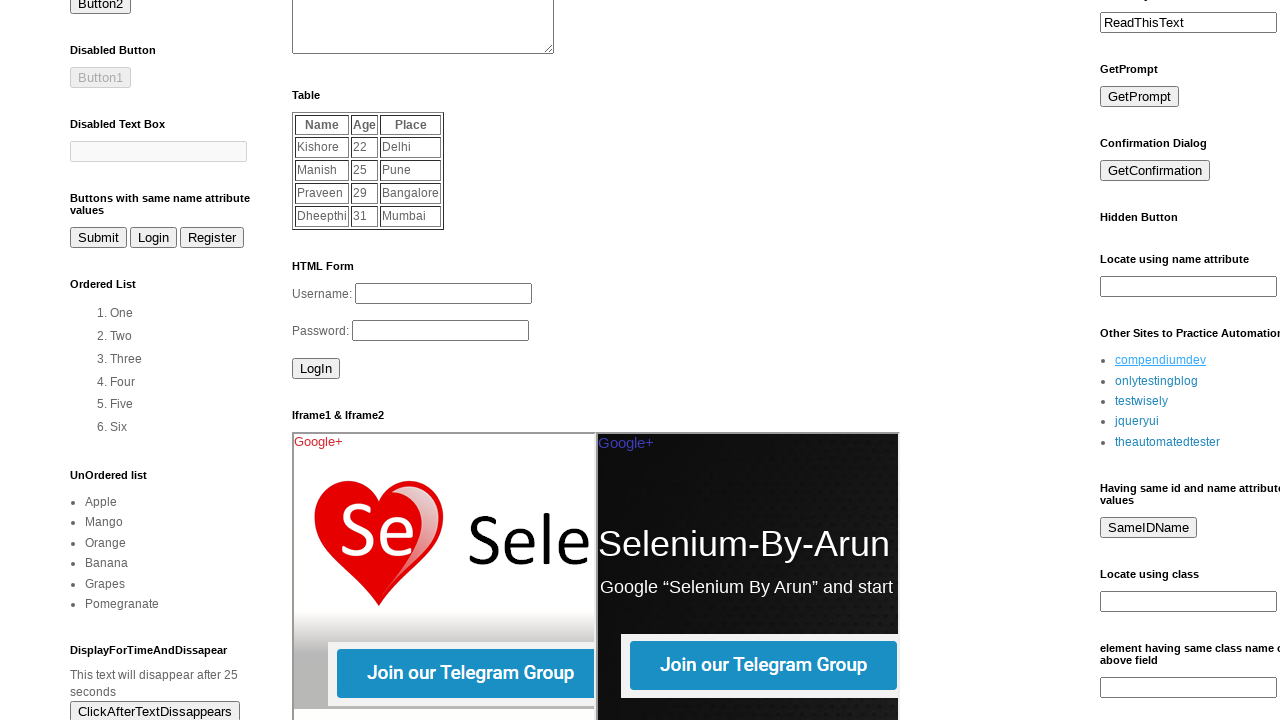